Waits for price to reach $100, books the item, then solves a mathematical captcha by calculating ln(abs(12*sin(x))) and submitting the result

Starting URL: http://suninjuly.github.io/explicit_wait2.html

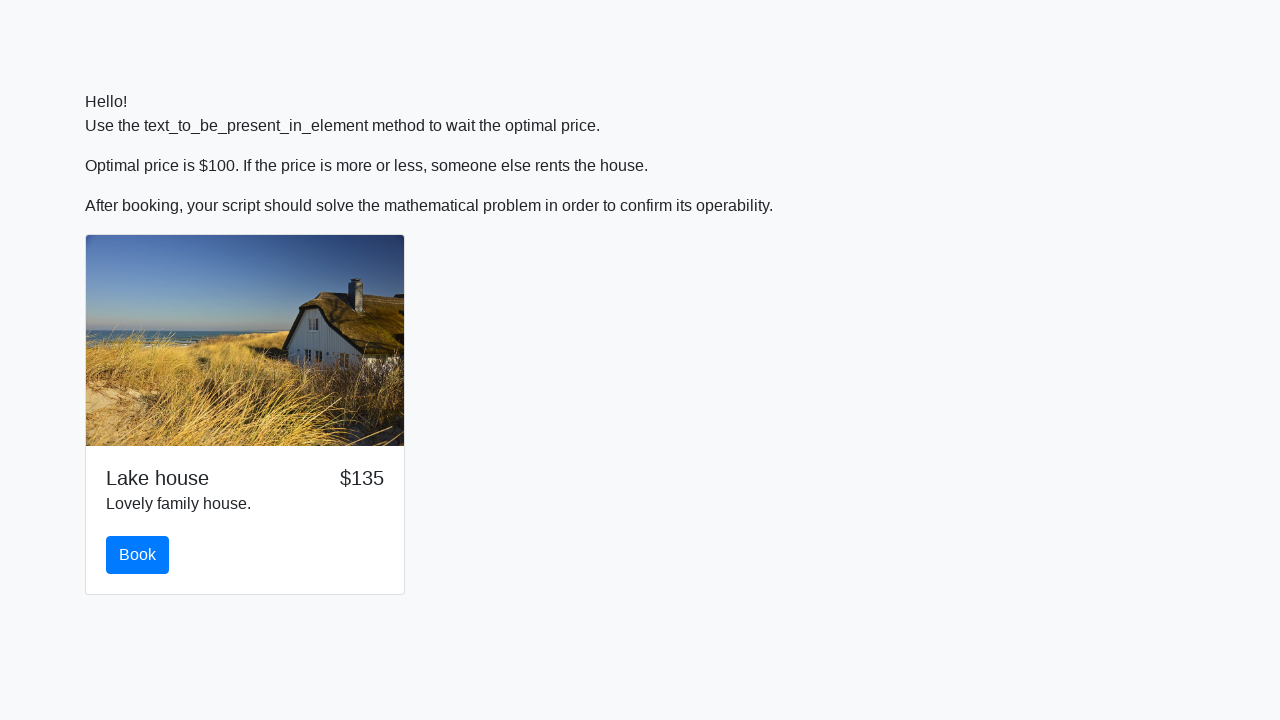

Waited for price to reach $100
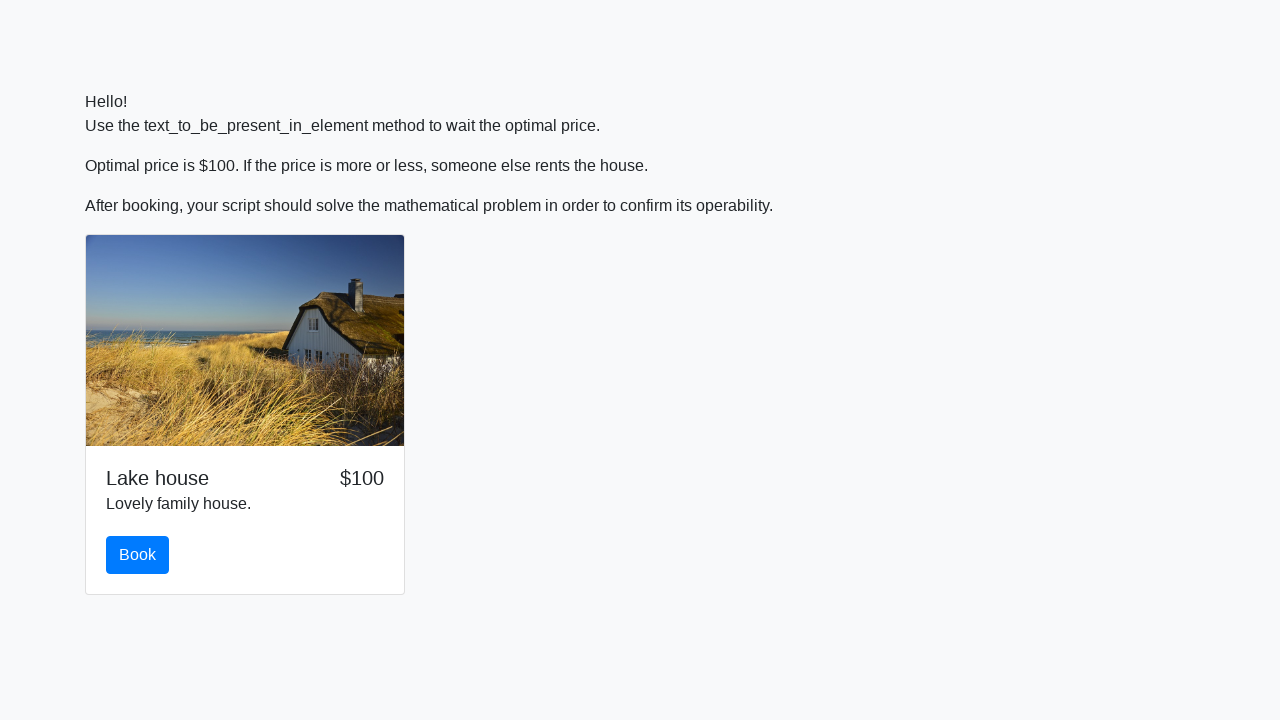

Clicked book button at (138, 555) on #book
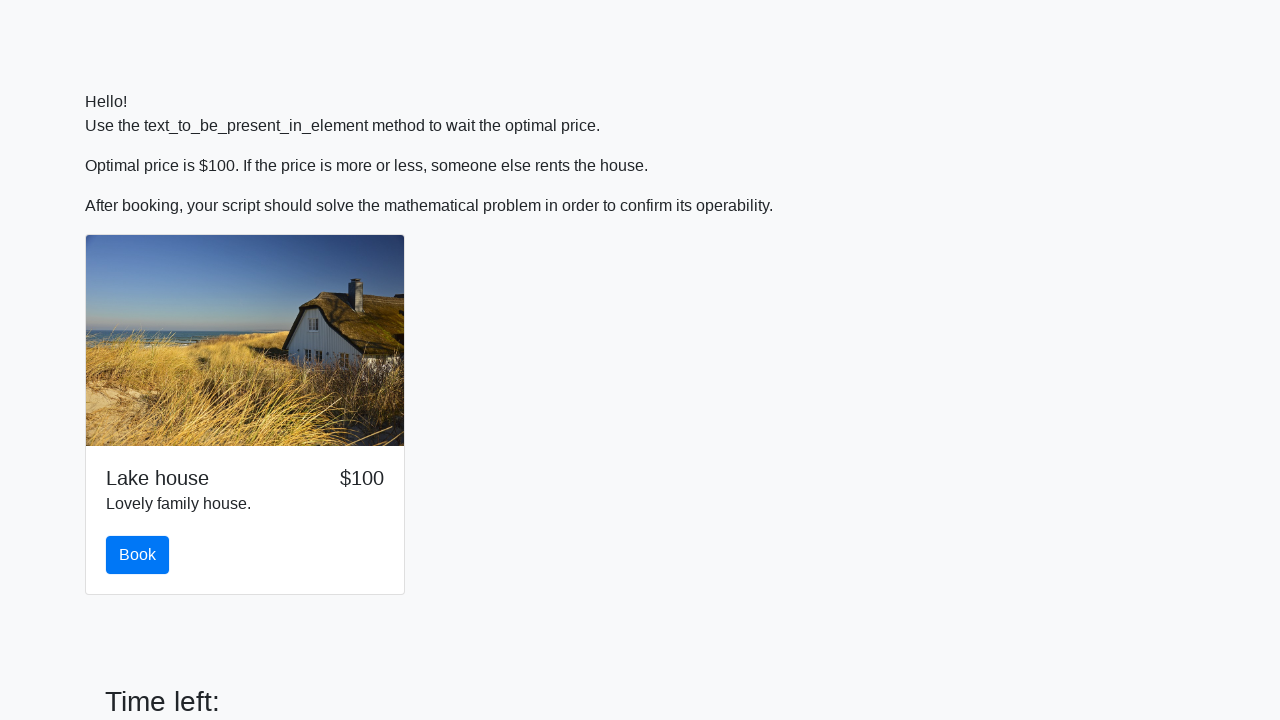

Retrieved x value from page: 481
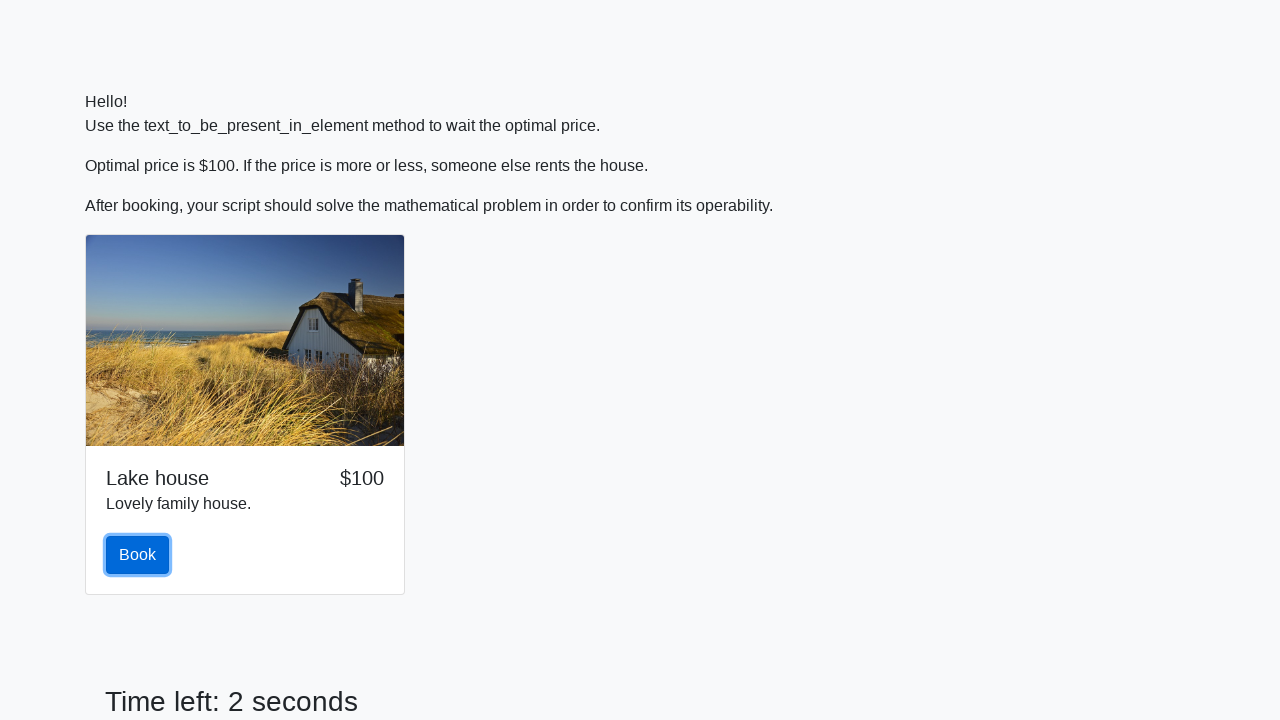

Calculated ln(abs(12*sin(481))) = 1.3763024517877391
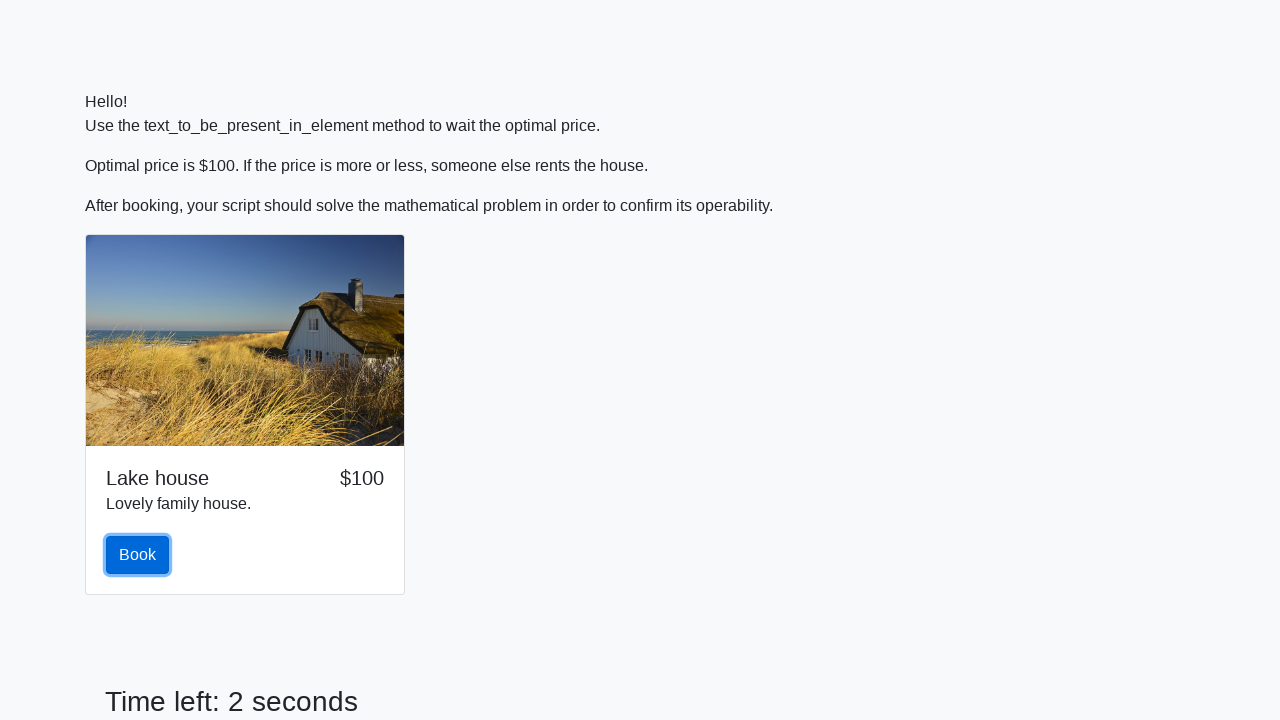

Filled captcha answer field with 1.3763024517877391 on input[name='text']
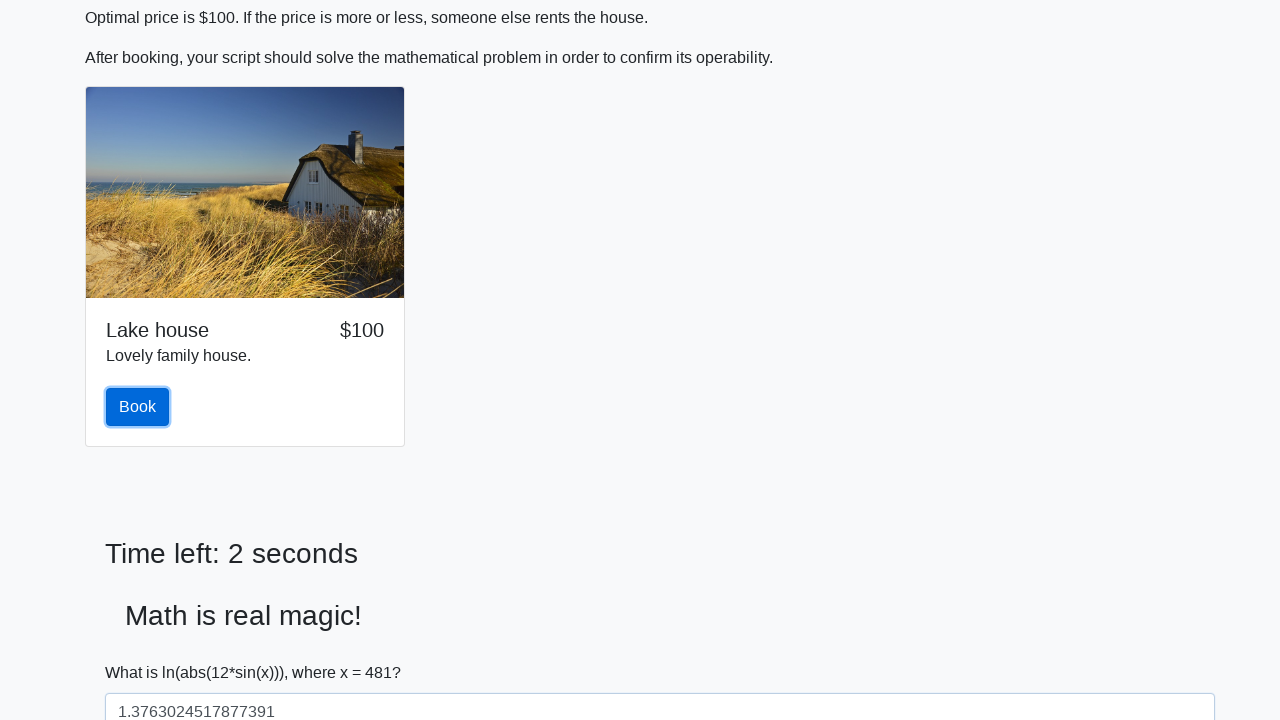

Clicked solve button to submit captcha answer at (143, 651) on #solve
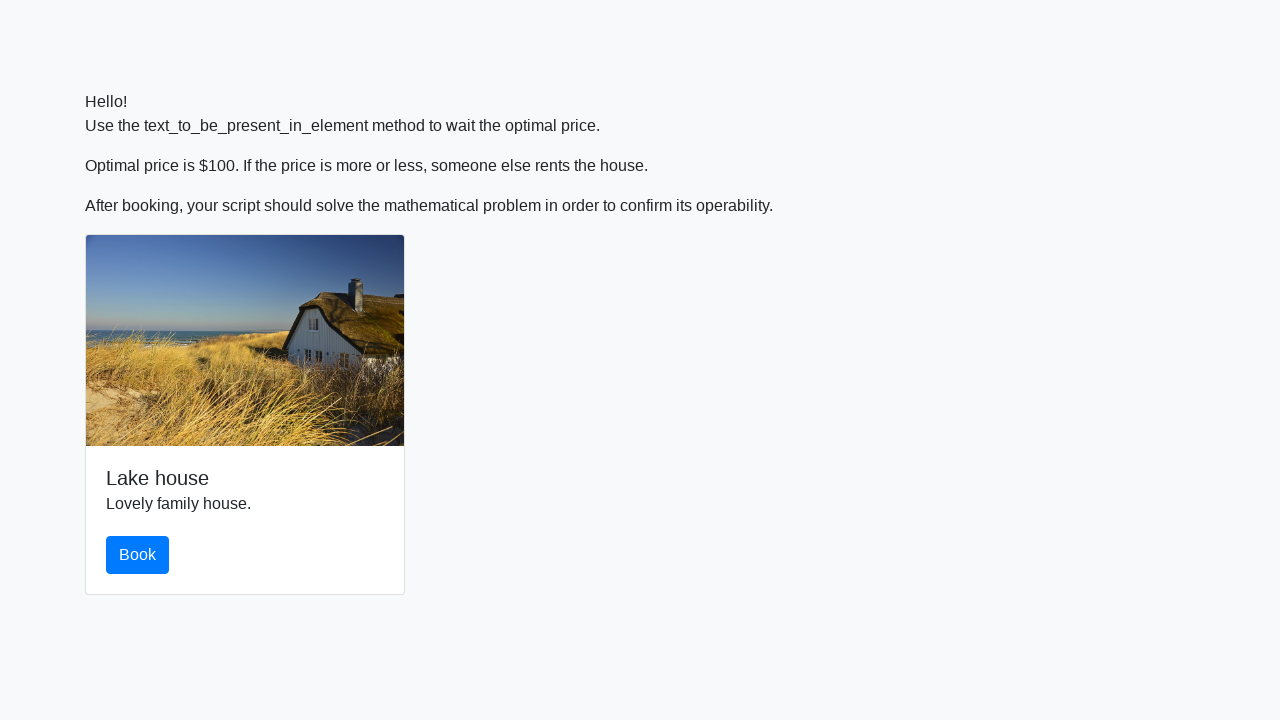

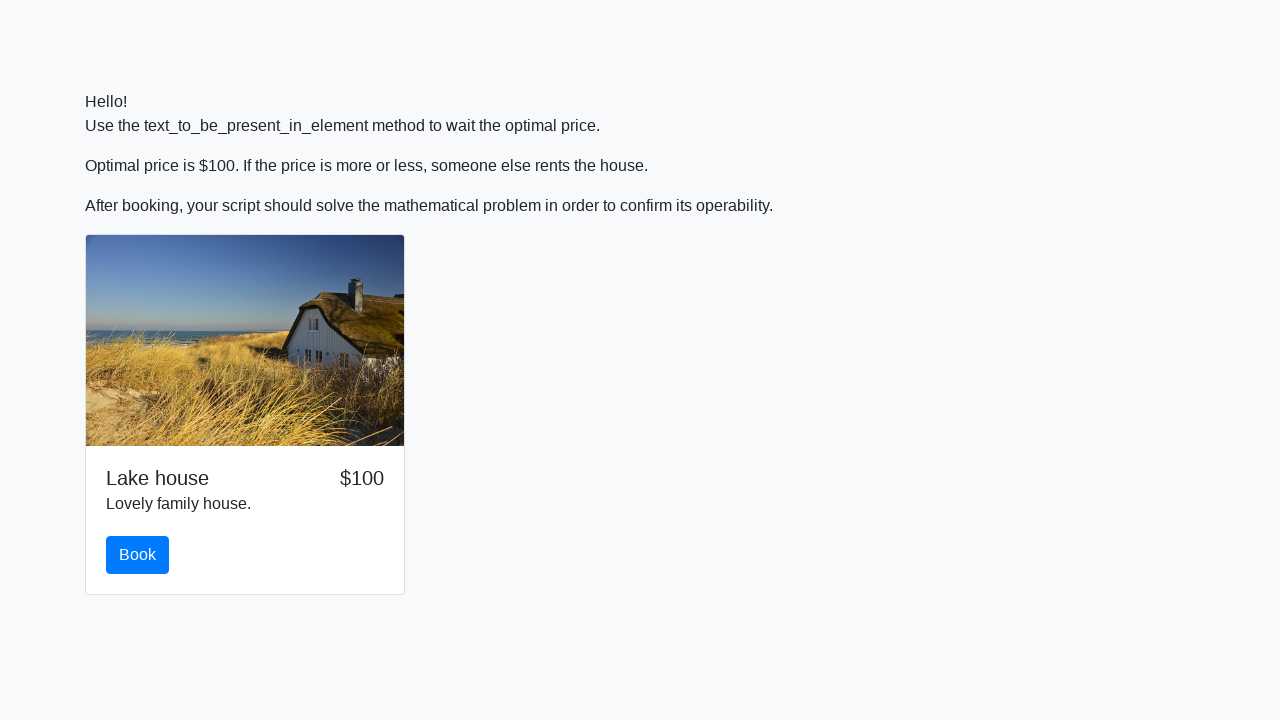